Fills out a survey questionnaire by randomly selecting options for 10 single-choice questions and 2 multiple-choice questions, then submits the form.

Starting URL: https://www.wjx.cn/vm/PKzq0IS.aspx

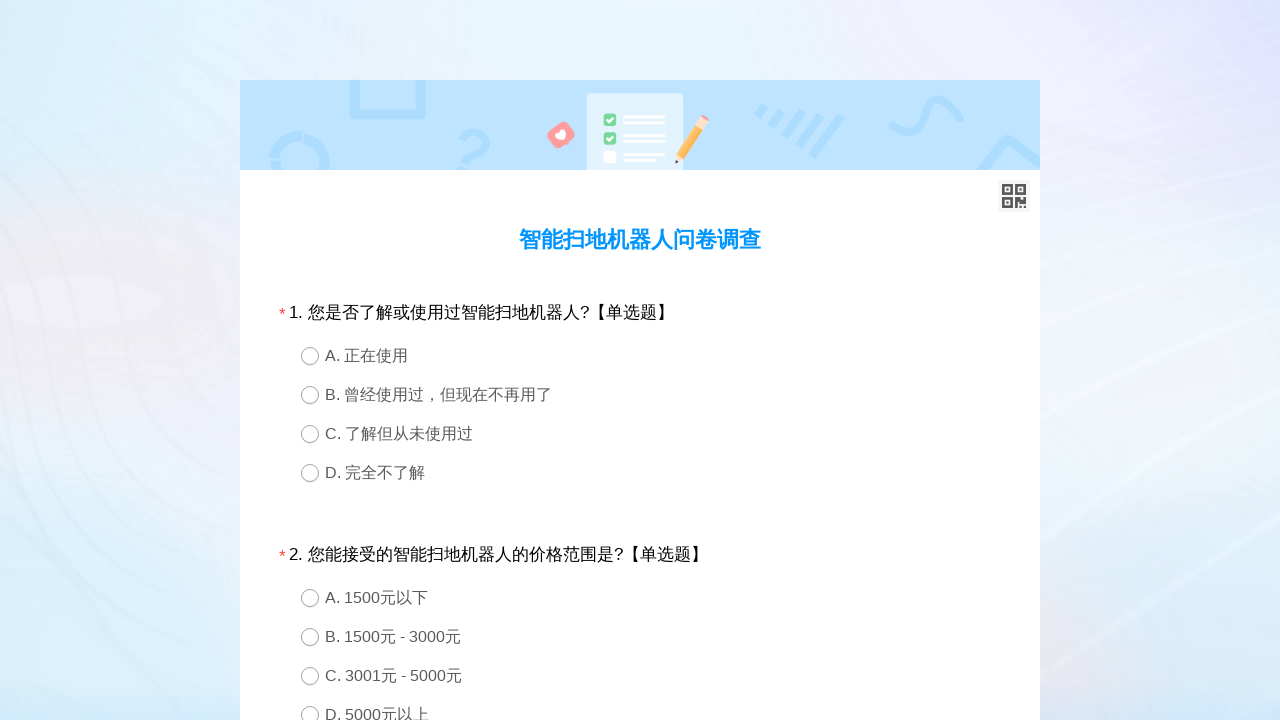

Survey questionnaire loaded - single-choice question options appeared
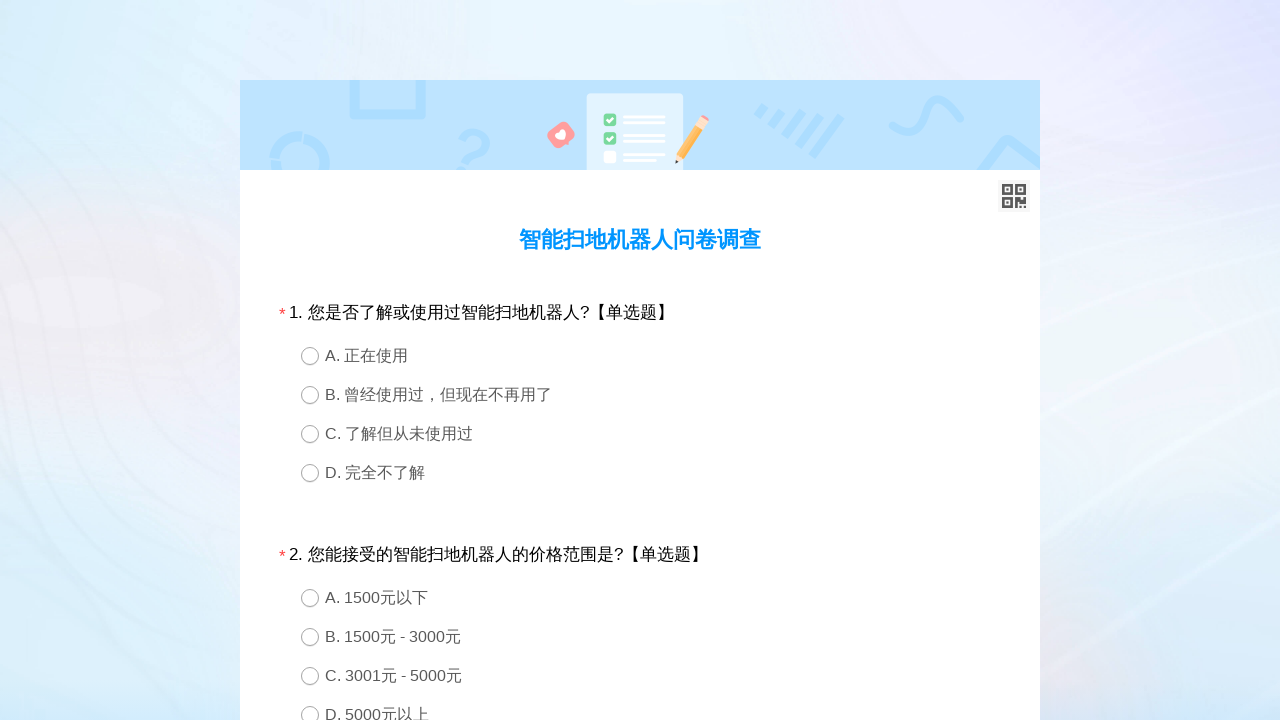

Randomly selected one option for question 1 at (310, 473) on div#div1 .jqradiowrapper a.jqradio >> nth=3
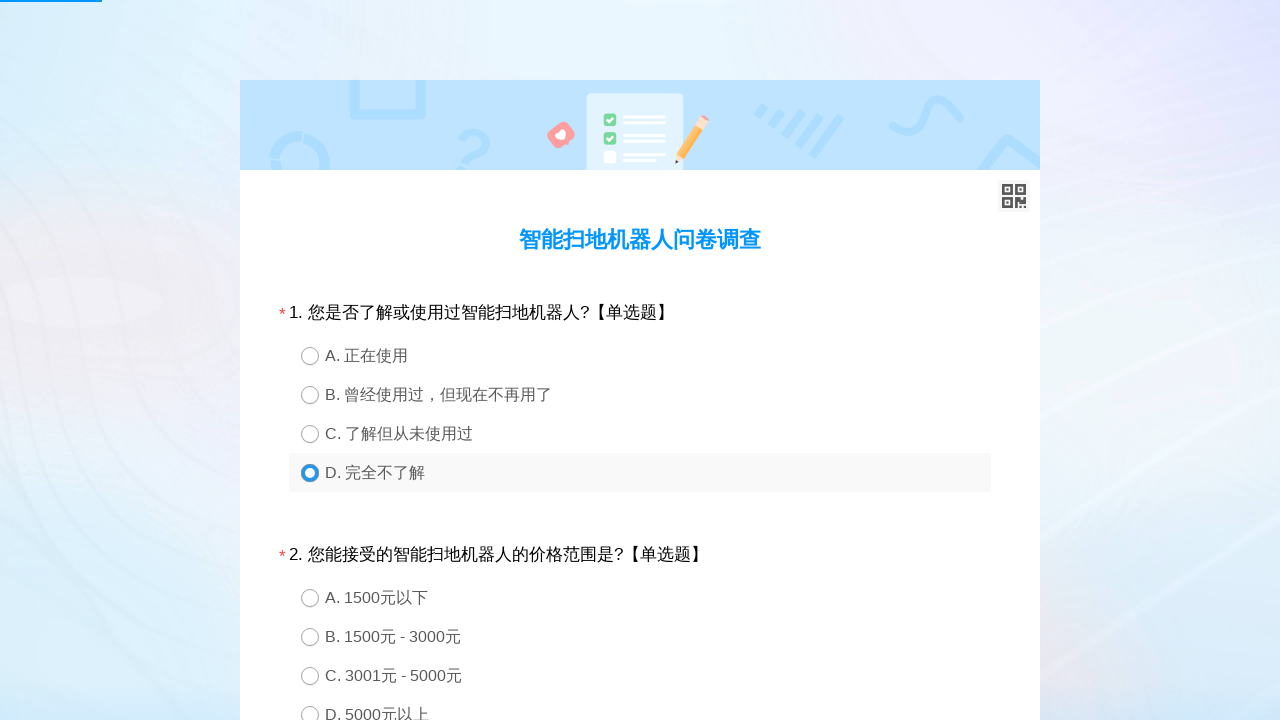

Randomly selected one option for question 2 at (310, 637) on div#div2 .jqradiowrapper a.jqradio >> nth=1
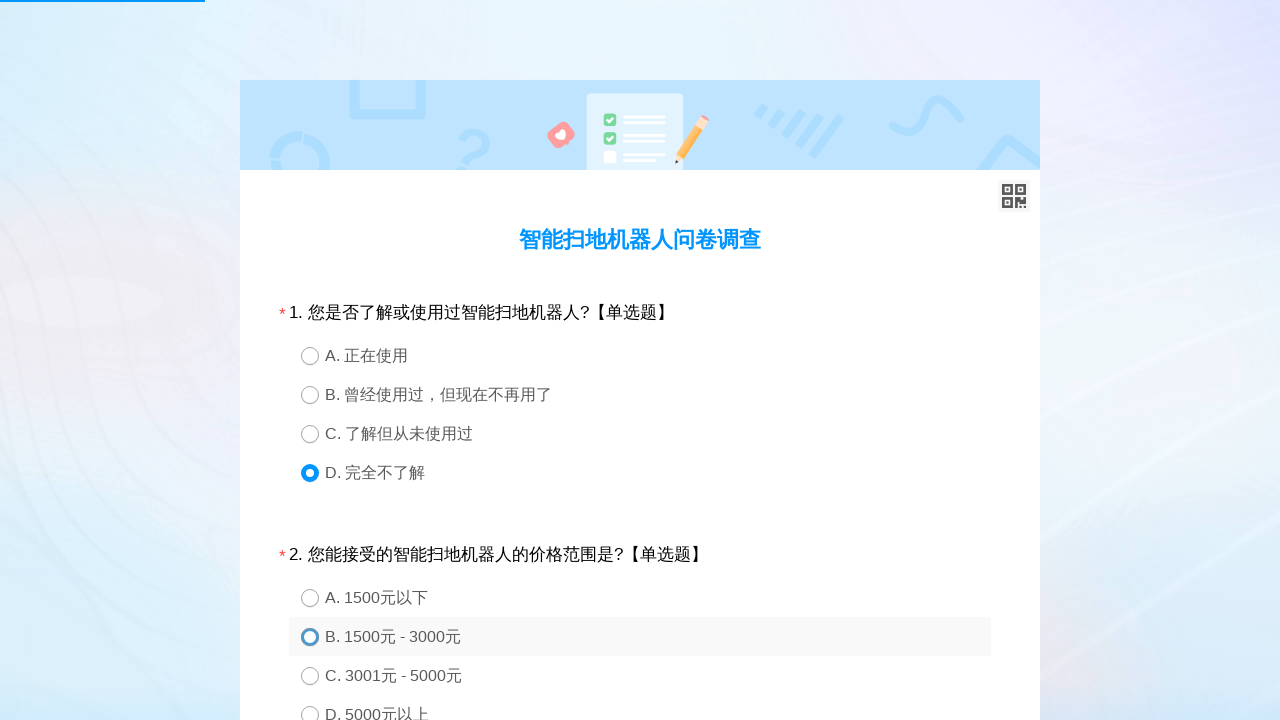

Randomly selected one option for question 3 at (310, 360) on div#div3 .jqradiowrapper a.jqradio >> nth=3
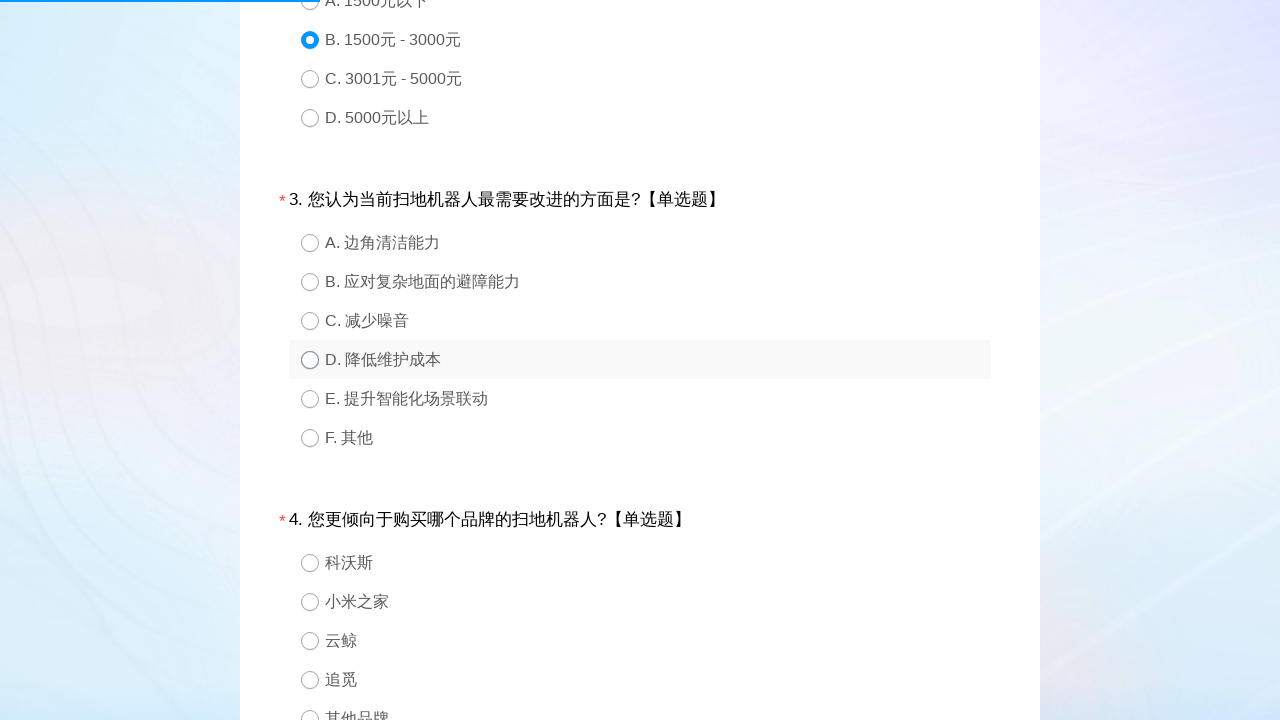

Randomly selected one option for question 4 at (310, 641) on div#div4 .jqradiowrapper a.jqradio >> nth=2
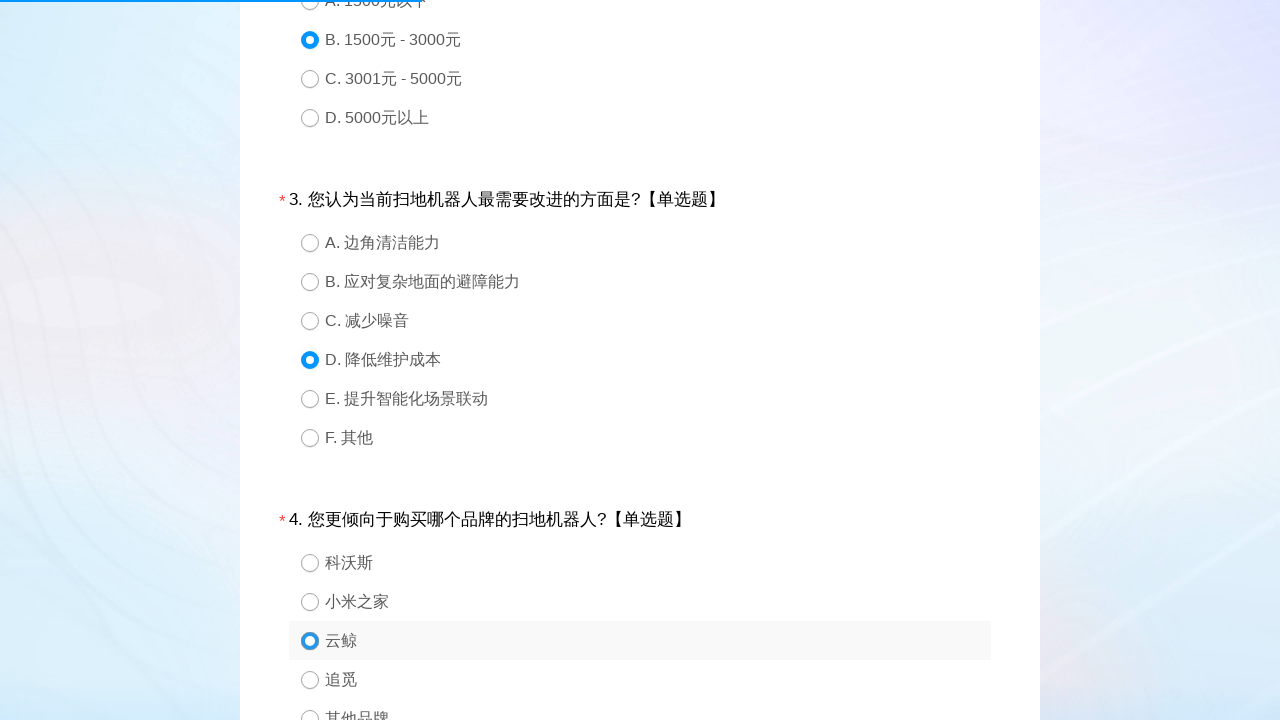

Randomly selected one option for question 5 at (310, 360) on div#div5 .jqradiowrapper a.jqradio >> nth=3
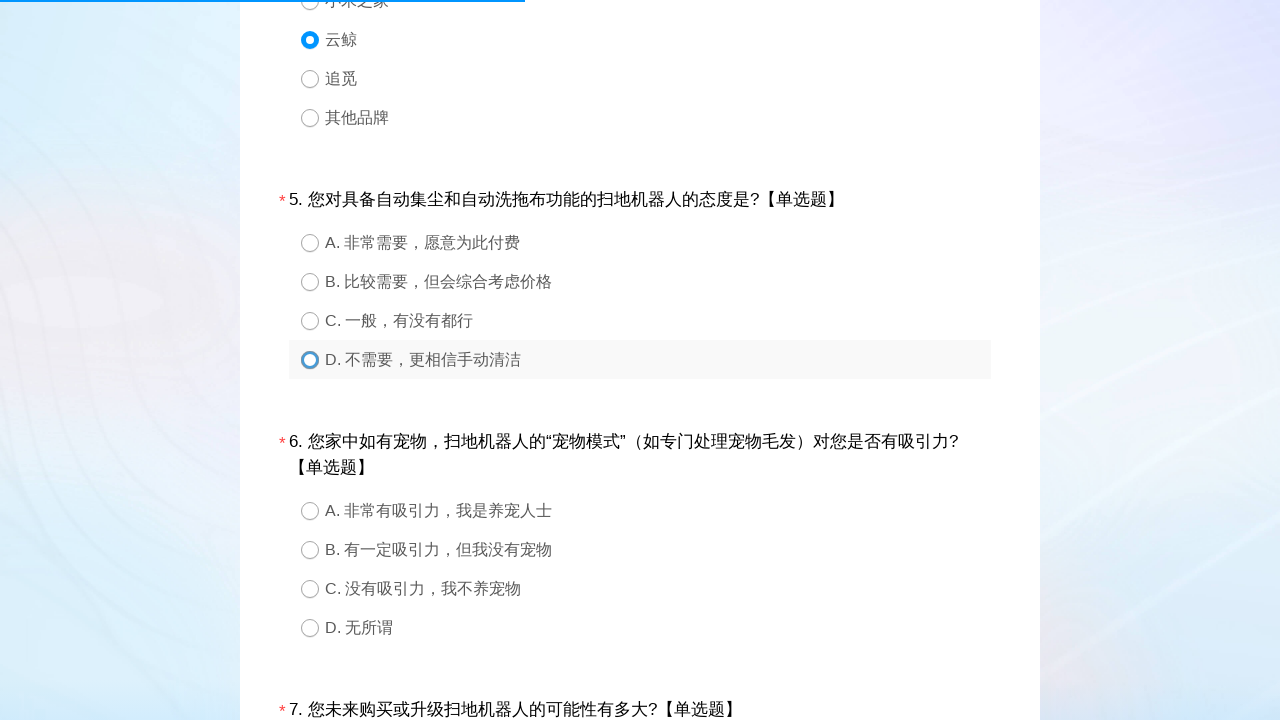

Randomly selected one option for question 6 at (310, 628) on div#div6 .jqradiowrapper a.jqradio >> nth=3
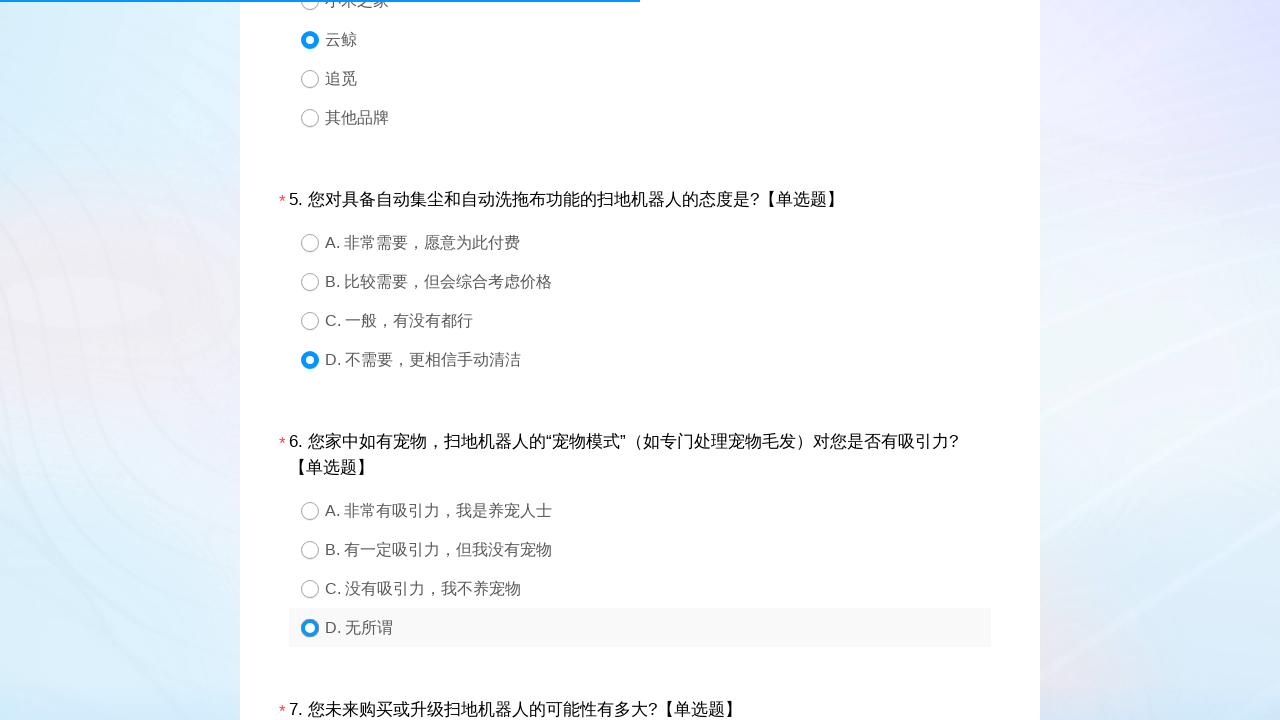

Randomly selected one option for question 7 at (310, 361) on div#div7 .jqradiowrapper a.jqradio >> nth=1
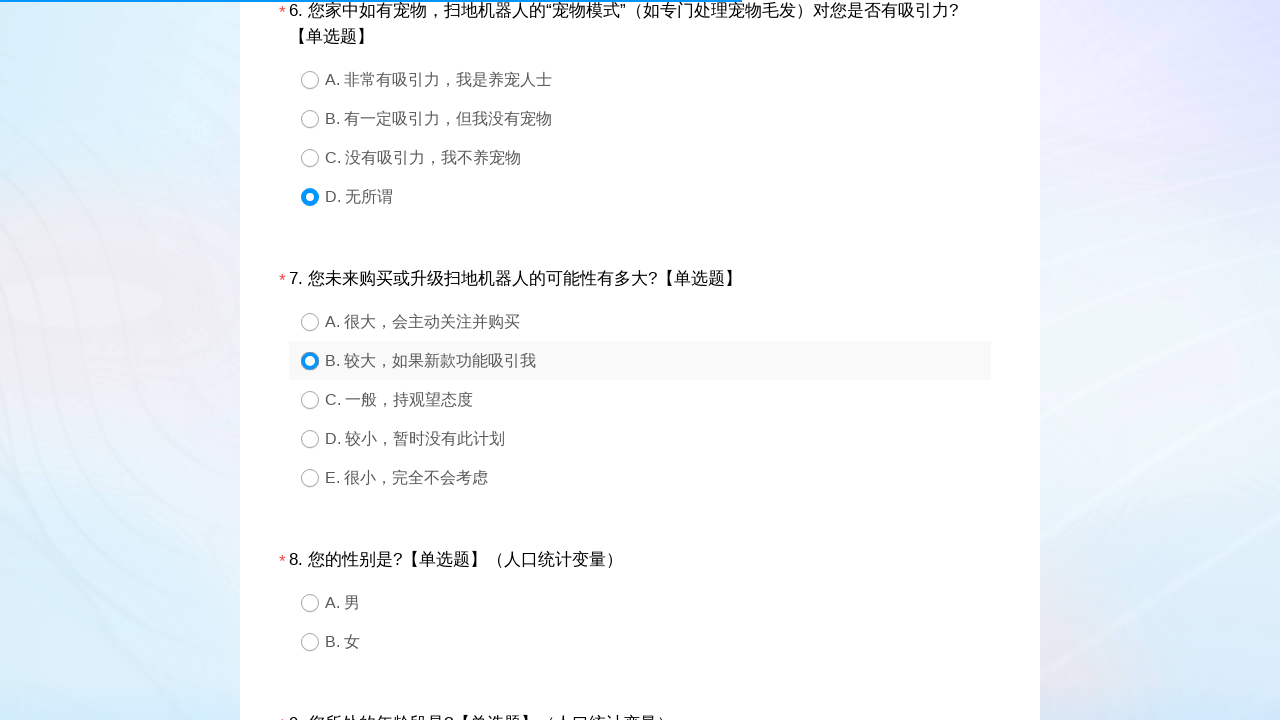

Randomly selected one option for question 8 at (310, 642) on div#div8 .jqradiowrapper a.jqradio >> nth=1
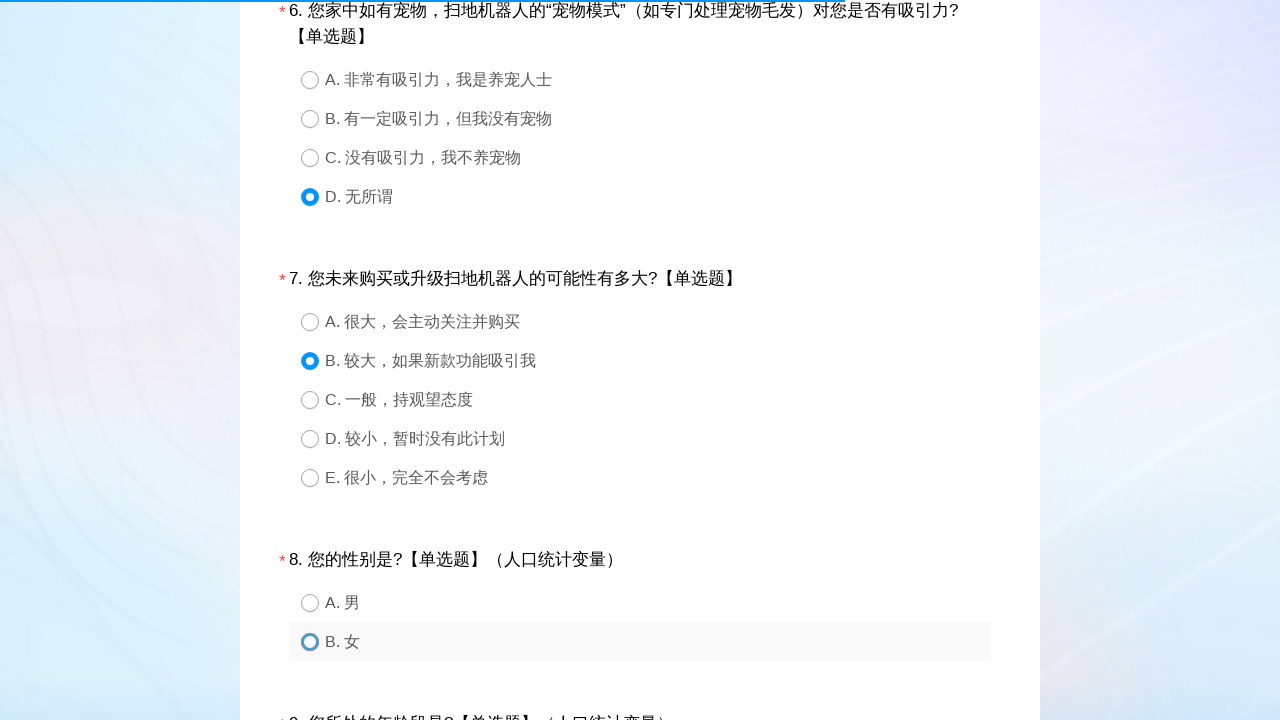

Randomly selected one option for question 9 at (310, 361) on div#div9 .jqradiowrapper a.jqradio >> nth=0
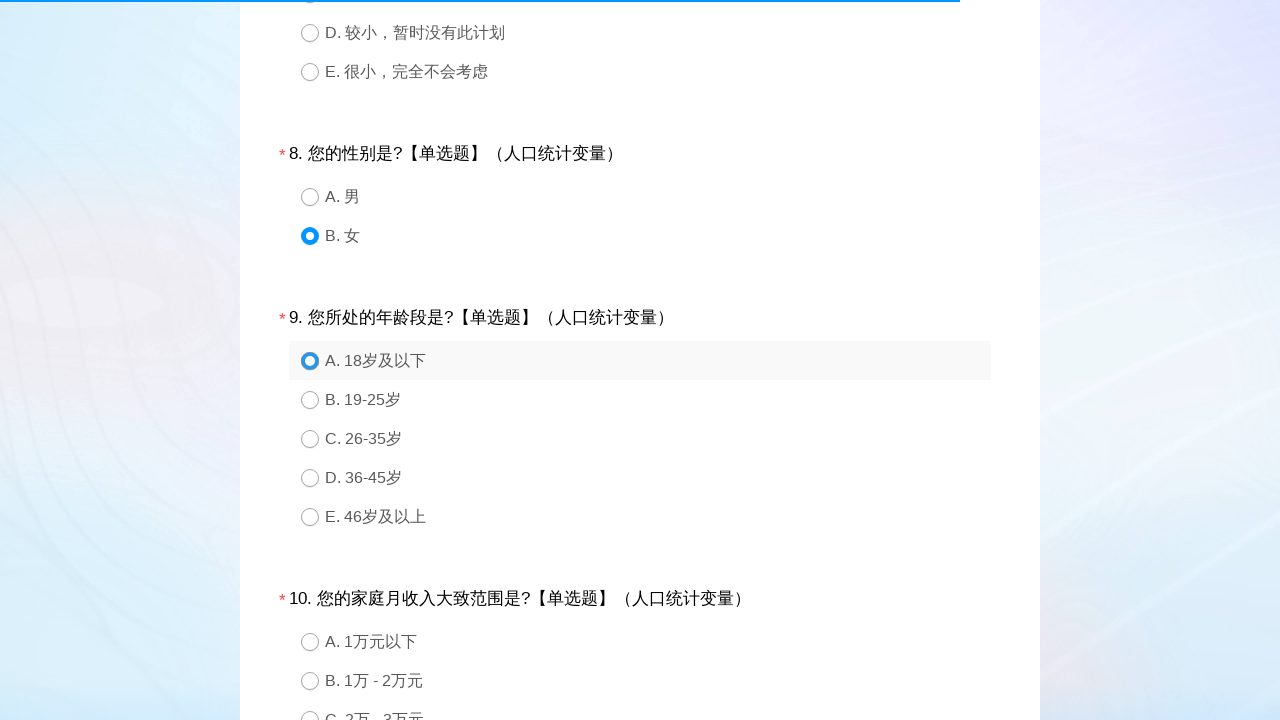

Randomly selected one option for question 10 at (310, 642) on div#div10 .jqradiowrapper a.jqradio >> nth=0
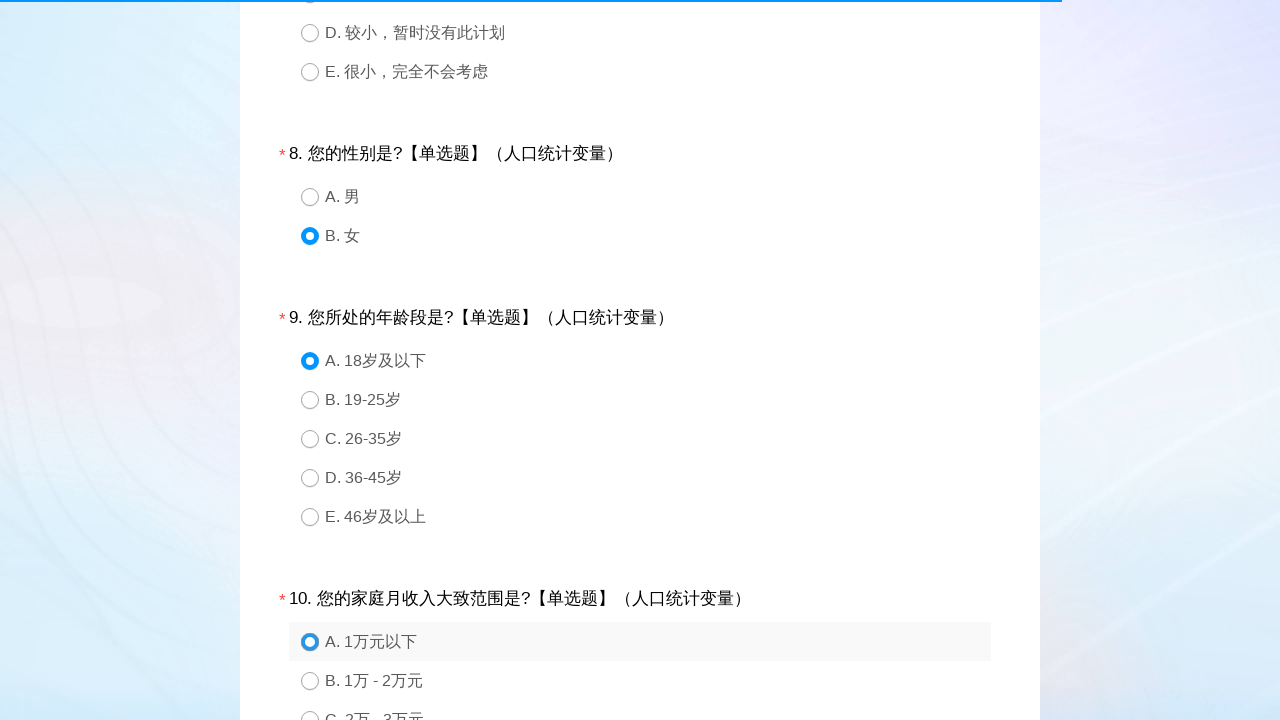

Selected an option for question 11 (multiple choice) at (310, 361) on div#div11 .jqcheckwrapper a.jqcheck >> nth=5
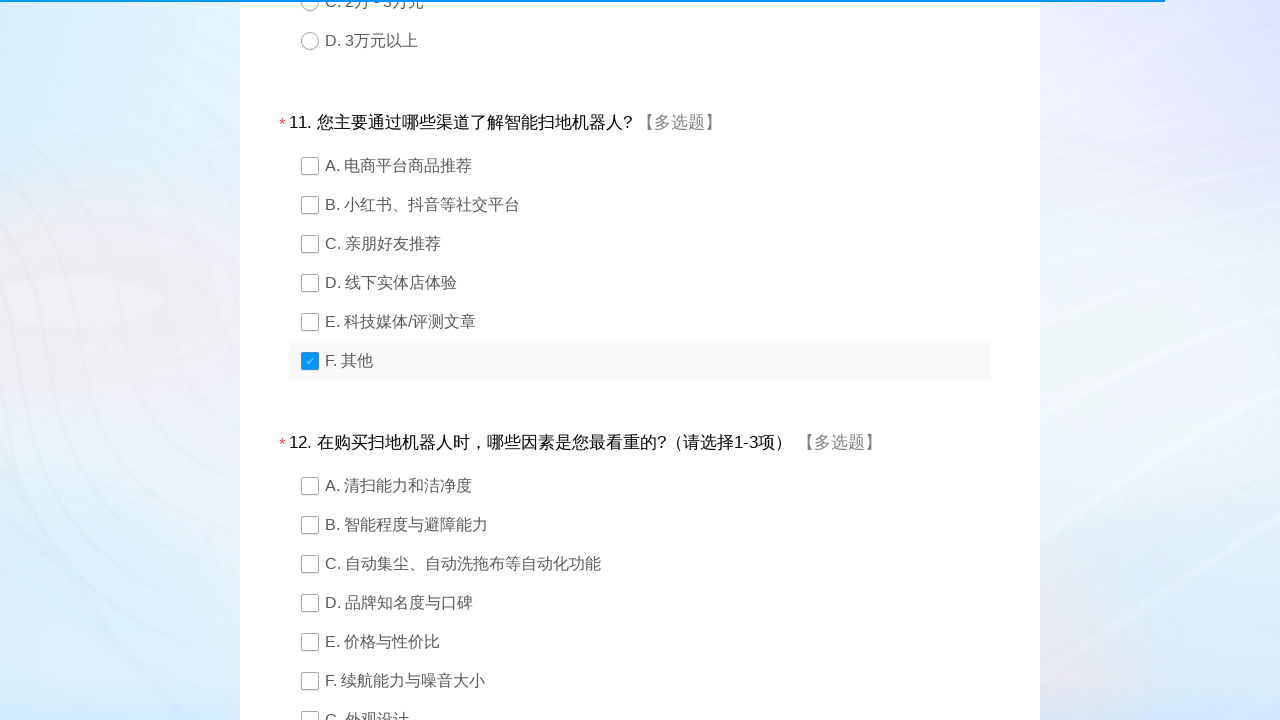

Selected an option for question 11 (multiple choice) at (310, 205) on div#div11 .jqcheckwrapper a.jqcheck >> nth=1
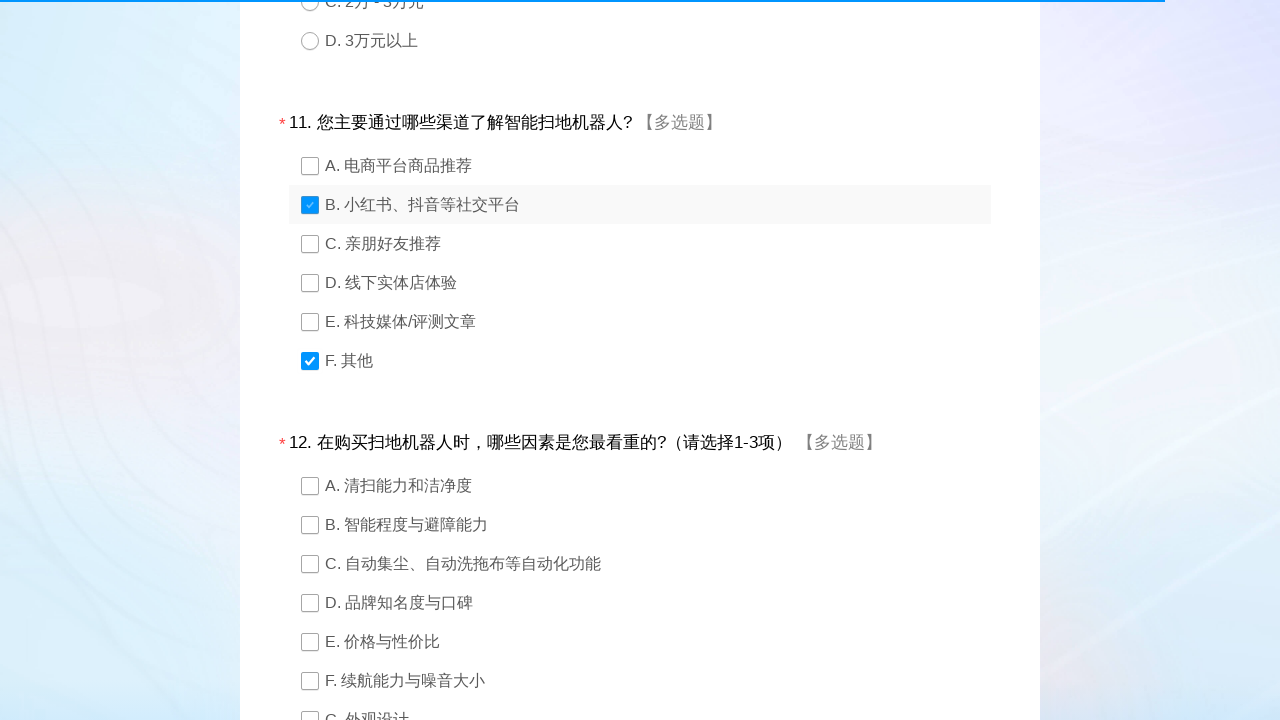

Selected an option for question 12 (multiple choice) at (310, 642) on div#div12 a.jqcheck >> nth=4
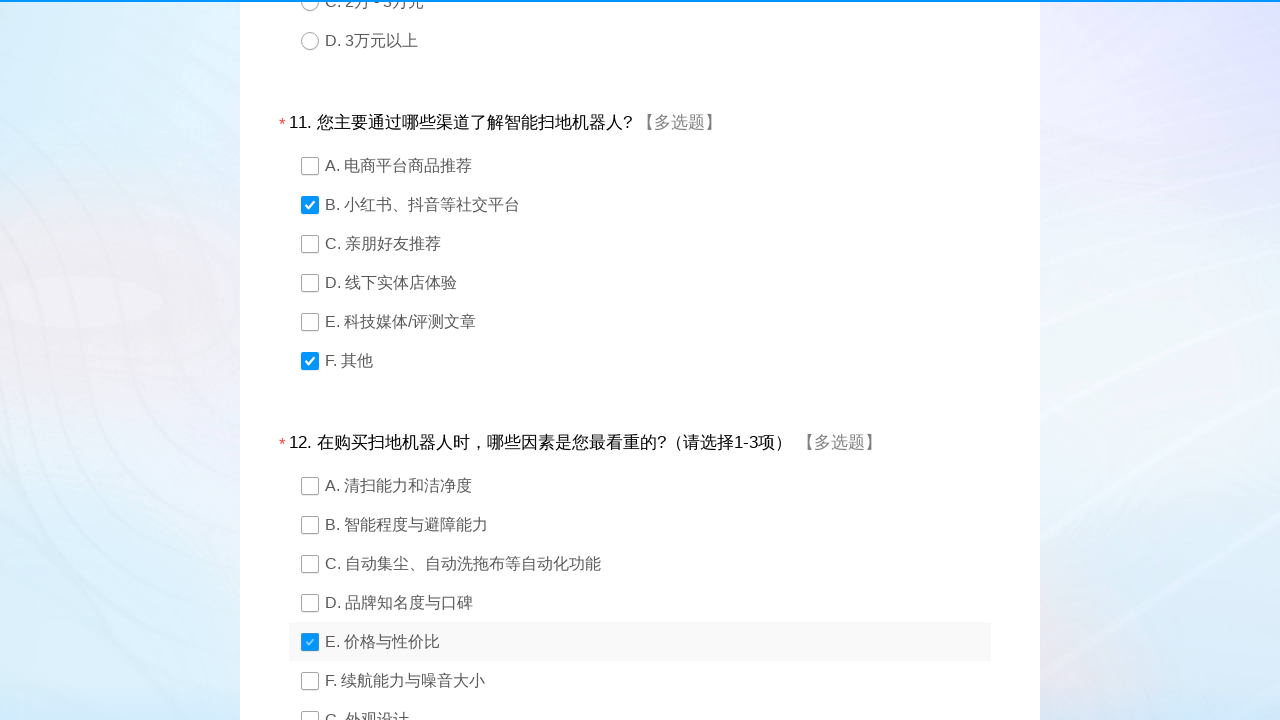

Selected an option for question 12 (multiple choice) at (310, 681) on div#div12 a.jqcheck >> nth=5
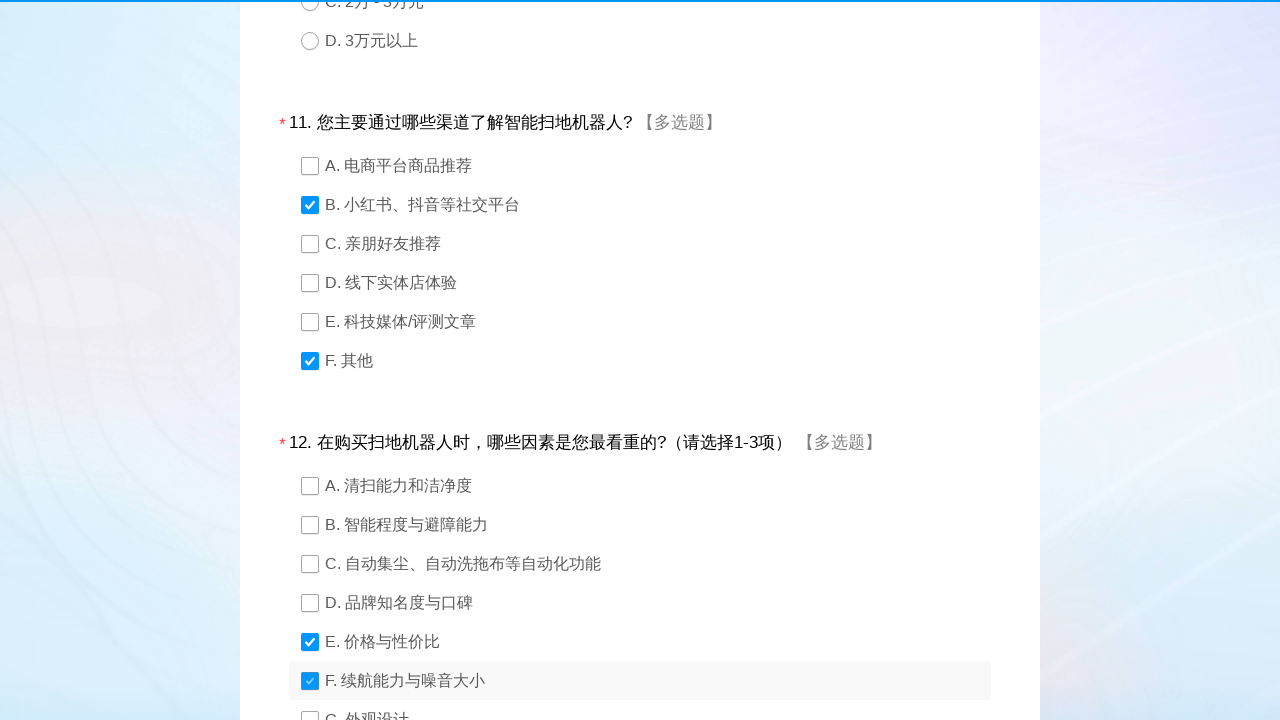

Clicked the submit button to submit the survey
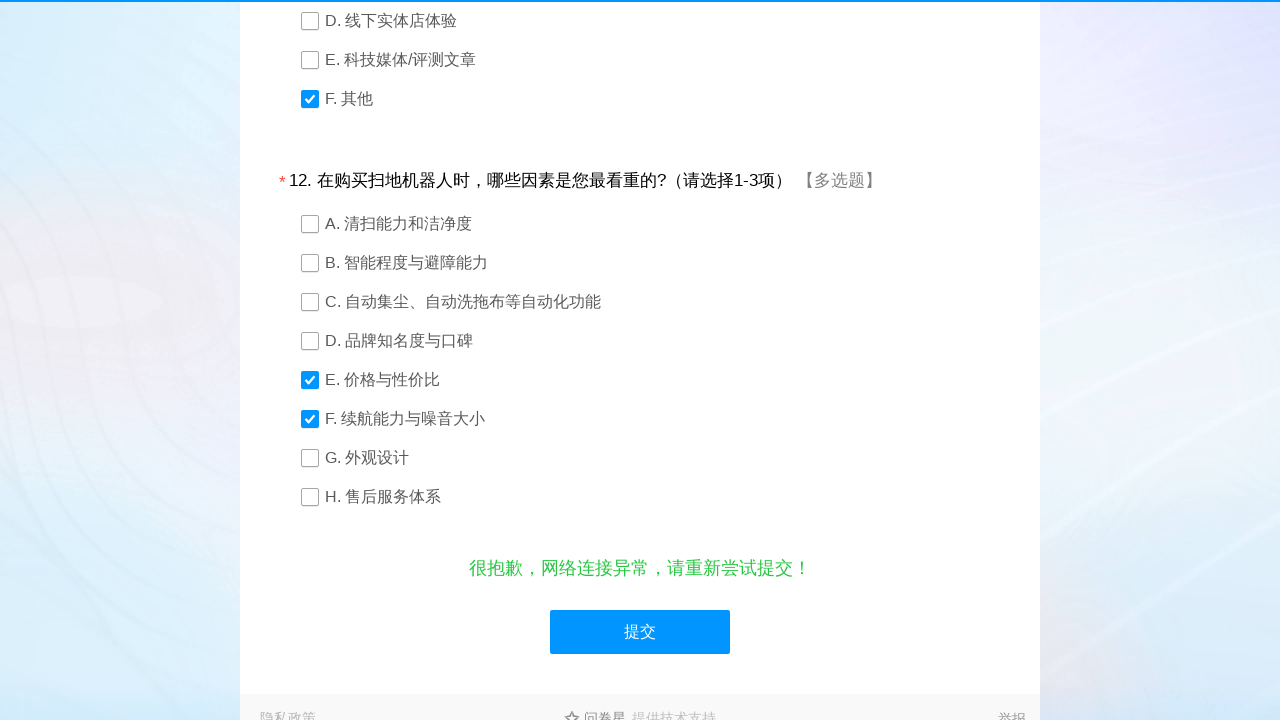

Waited 2 seconds for potential verification UI to appear
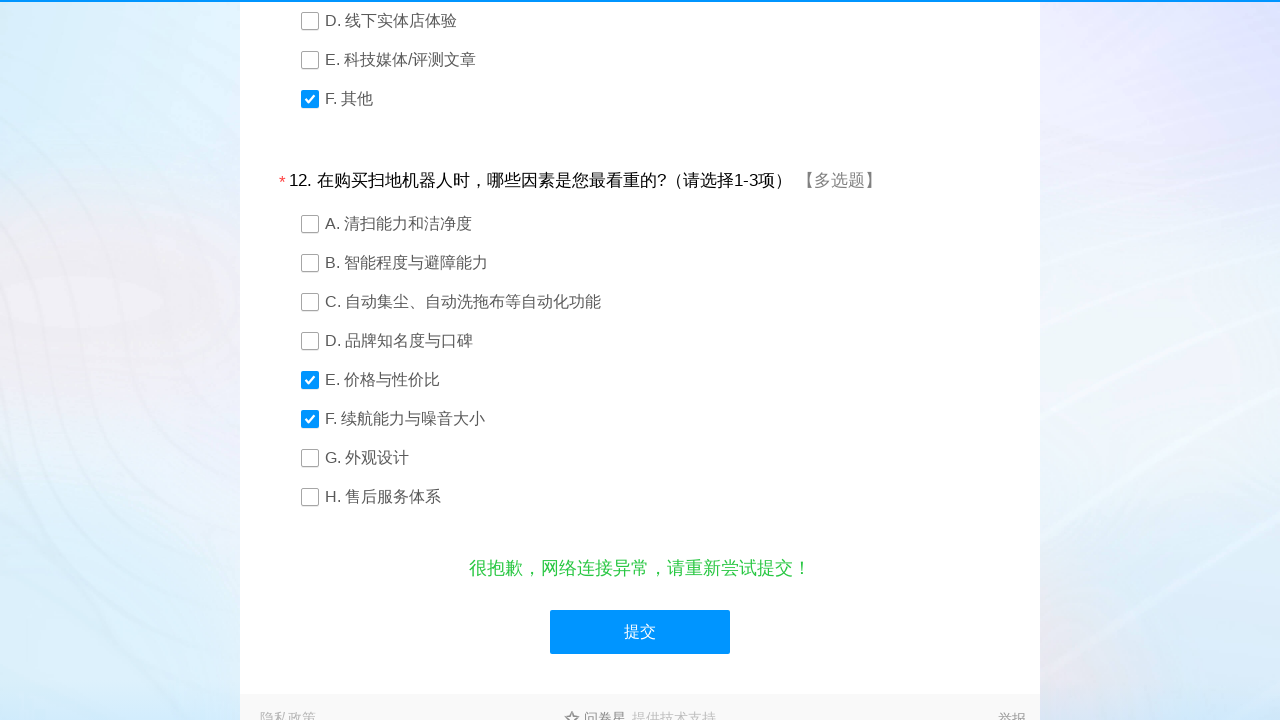

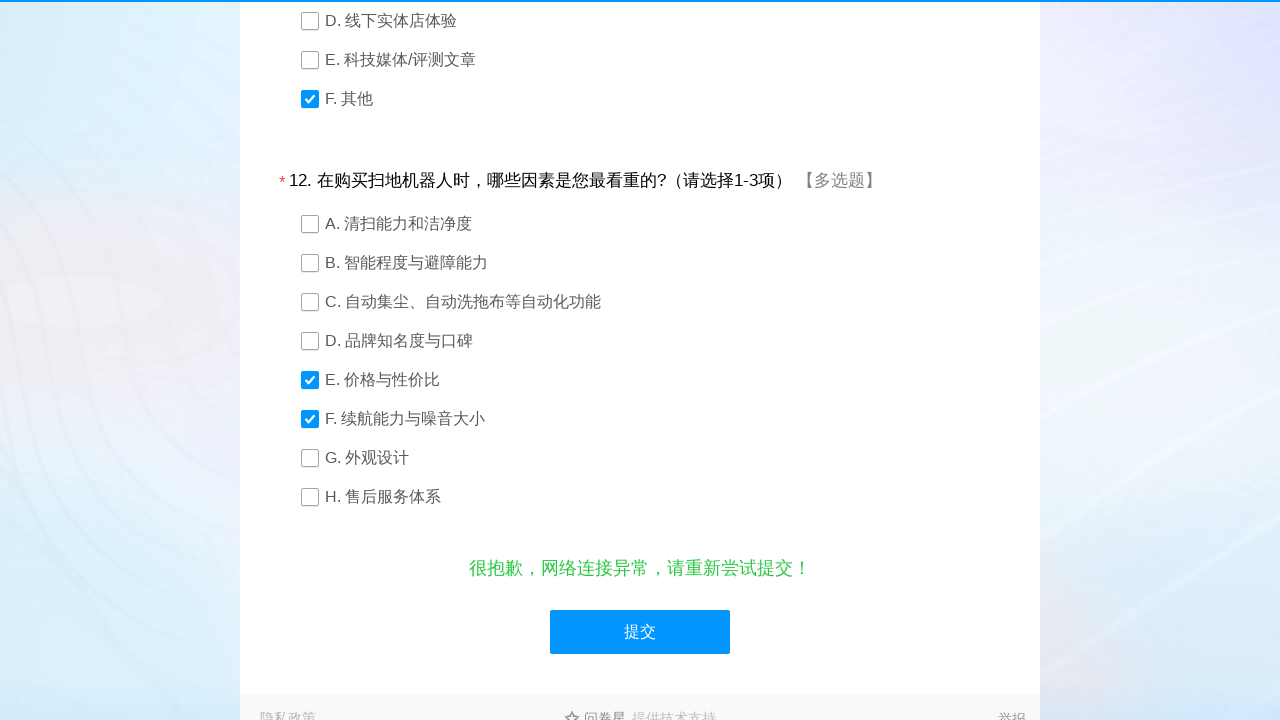